Tests drag and drop functionality on jQueryUI demo page by dragging an element and dropping it onto a target within an iframe

Starting URL: https://jqueryui.com/droppable/

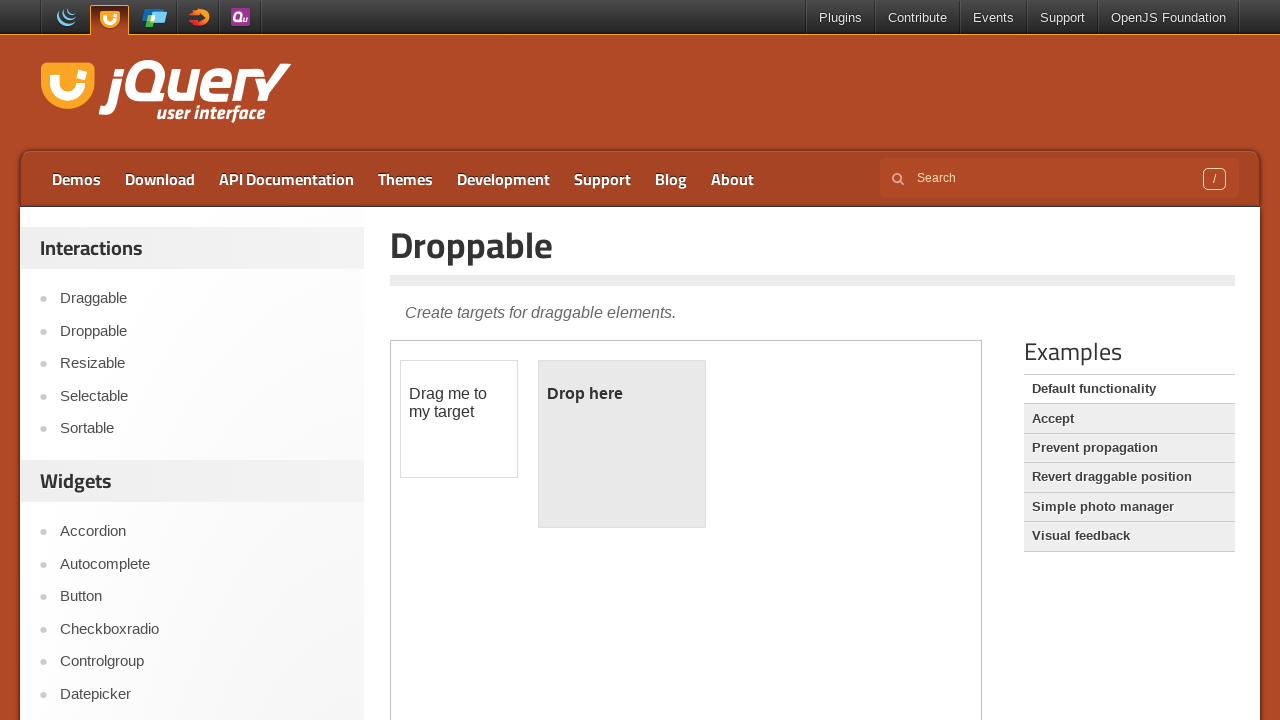

Navigated to jQueryUI droppable demo page
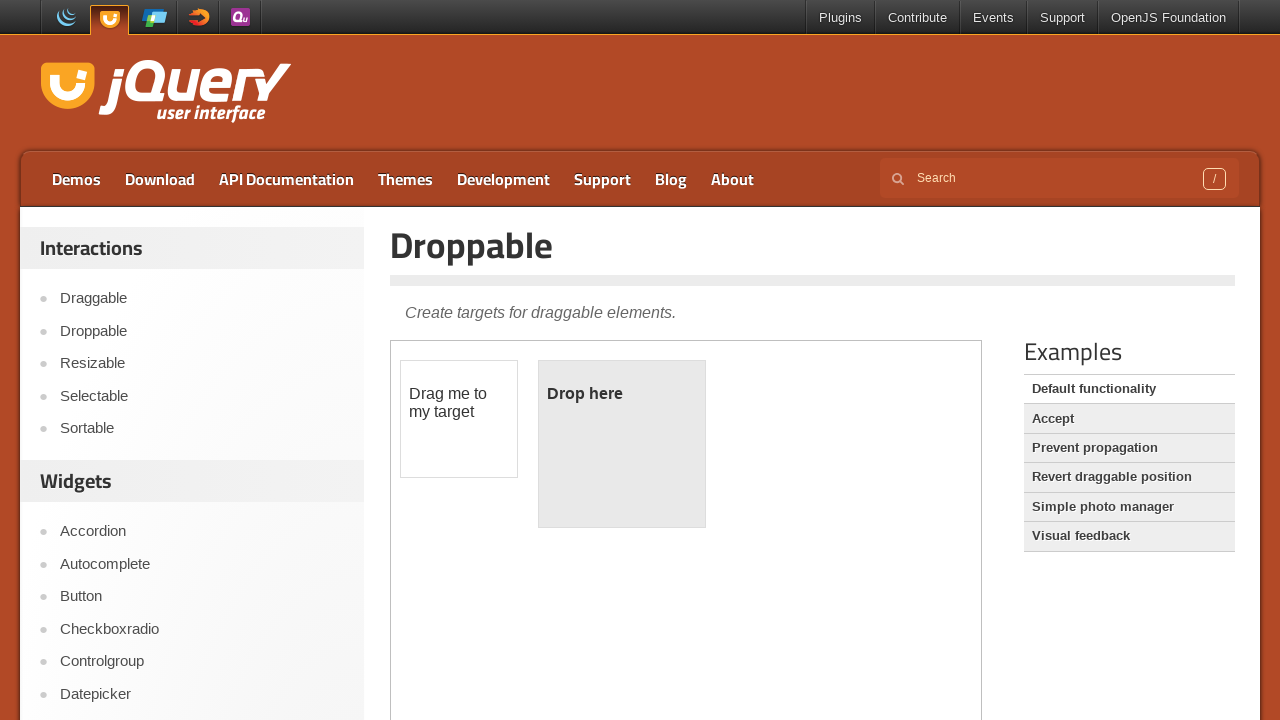

Located demo iframe
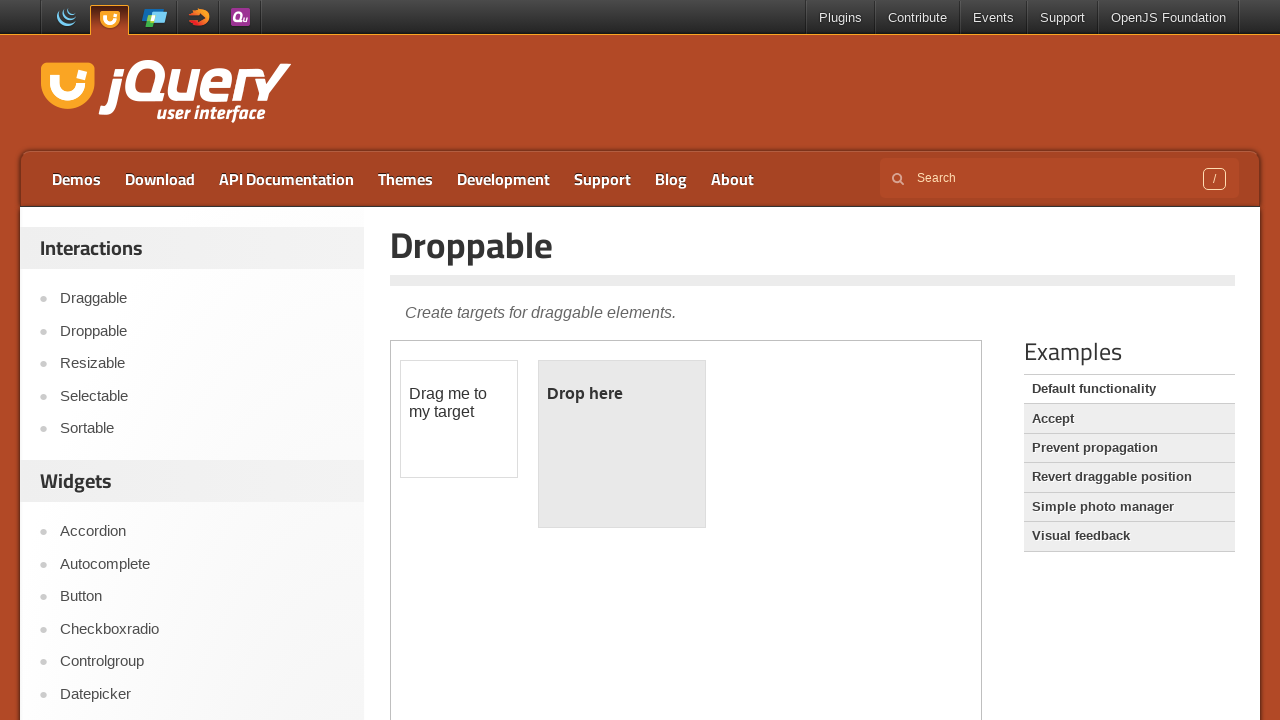

Located draggable element within iframe
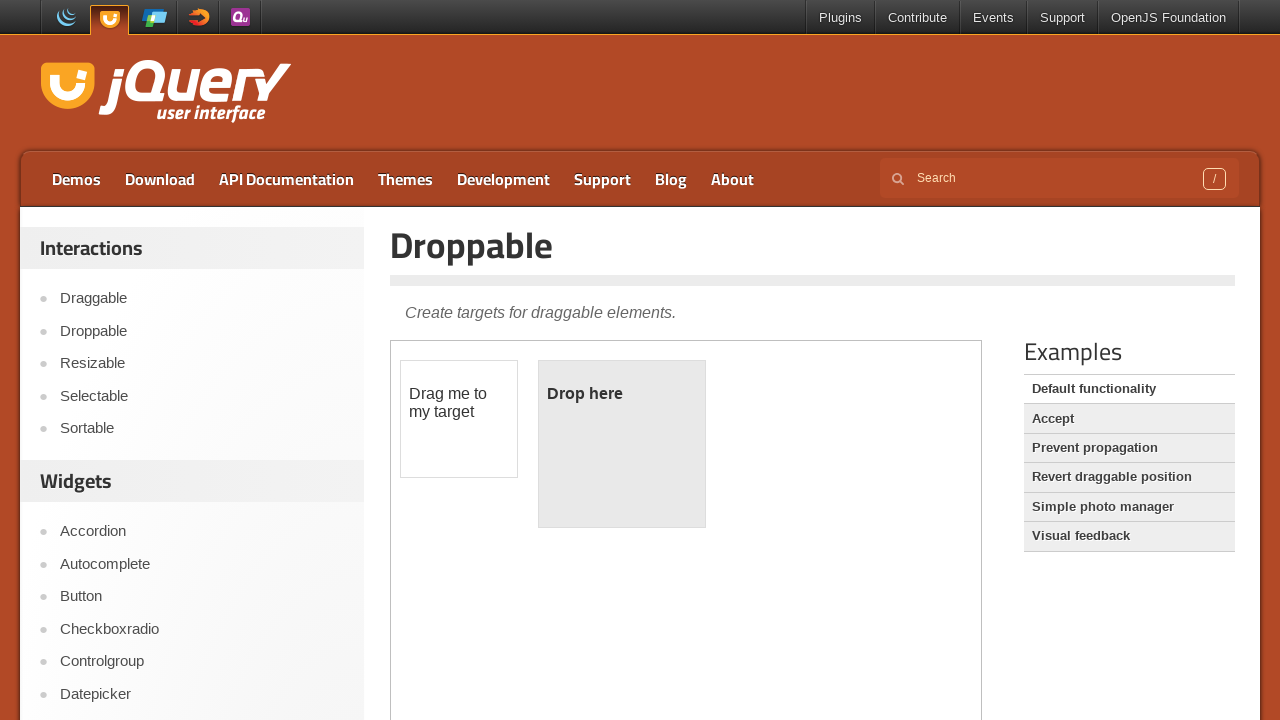

Located droppable target element within iframe
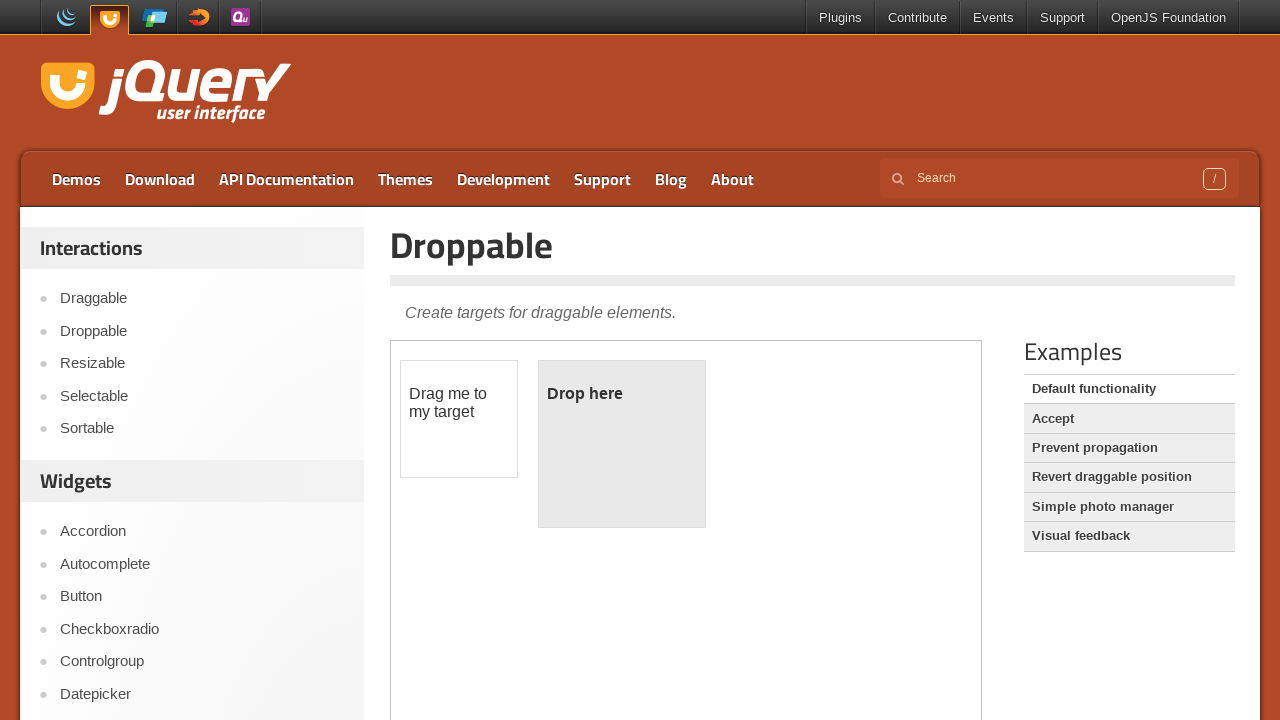

Dragged and dropped element onto target at (622, 444)
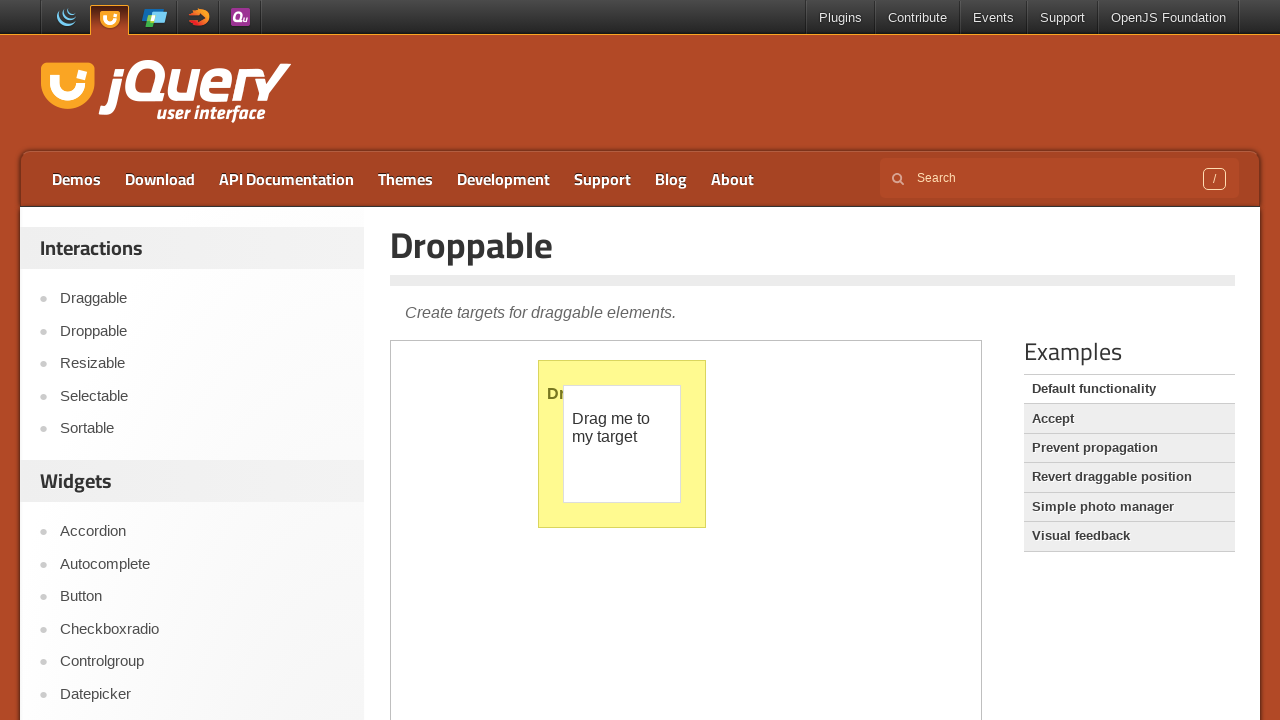

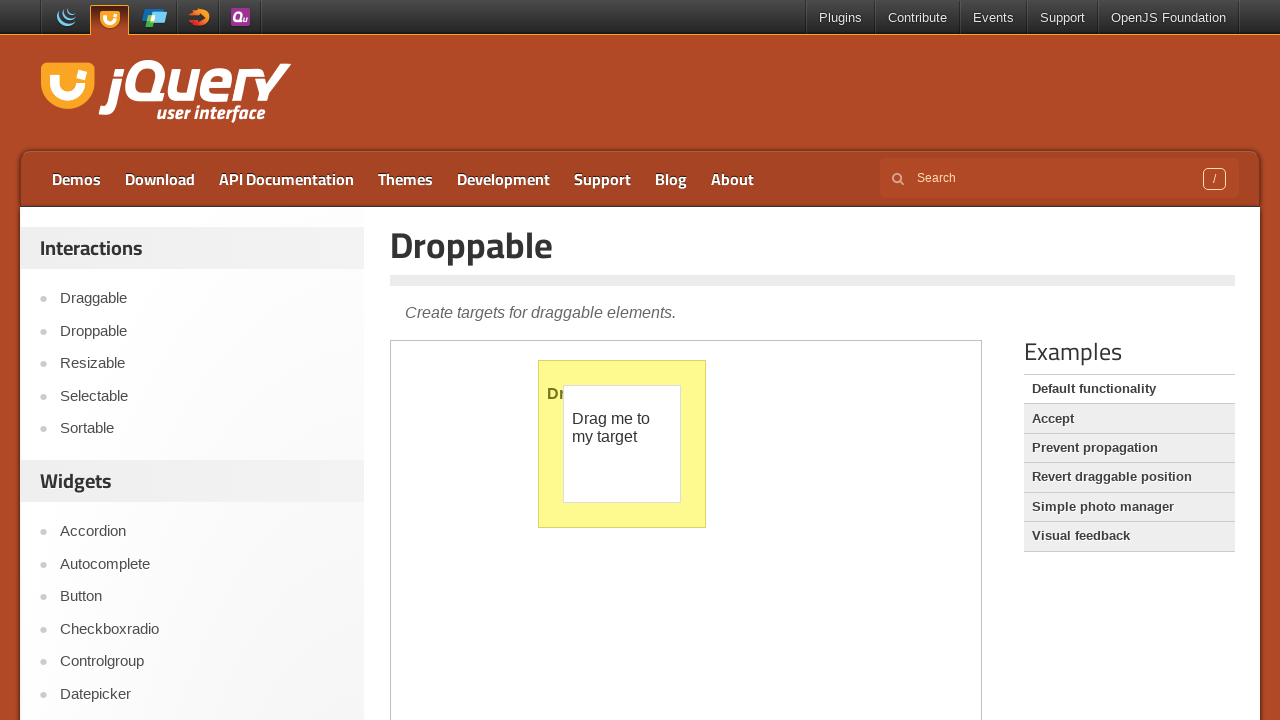